Tests the Python.org search functionality by entering "pycon" in the search box and verifying that search results are returned.

Starting URL: http://www.python.org

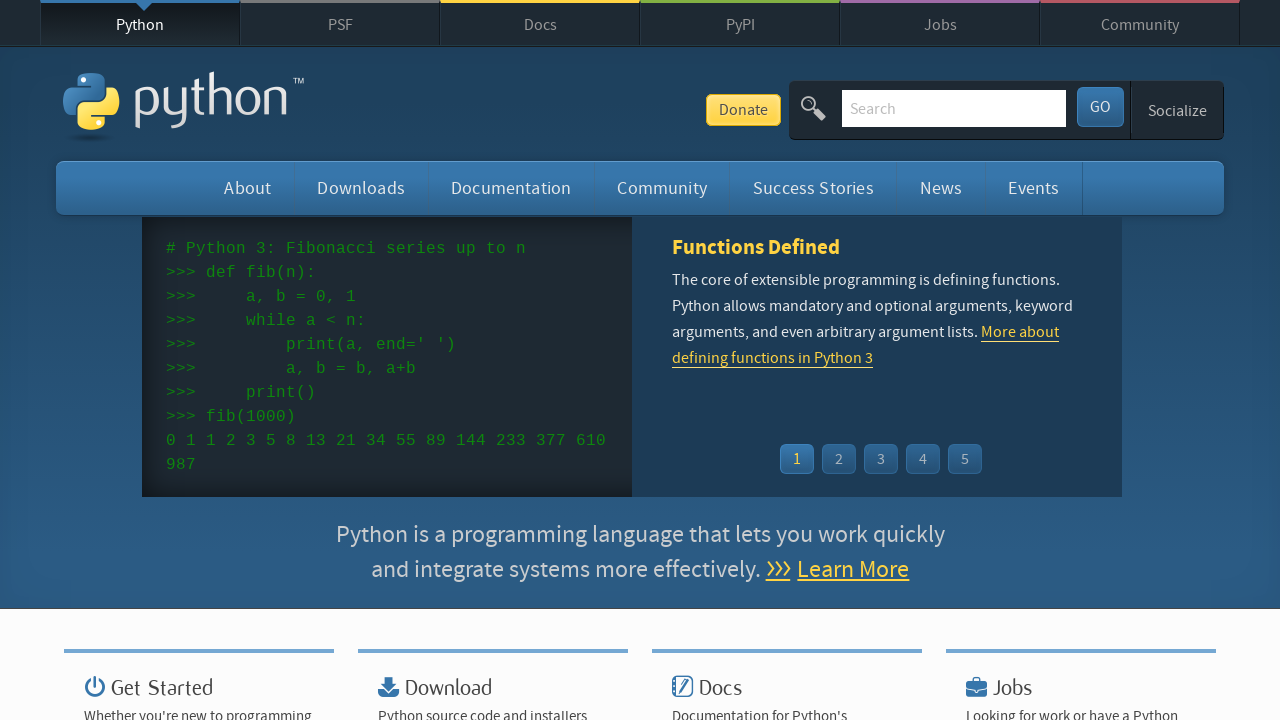

Filled search box with 'pycon' on input[name='q']
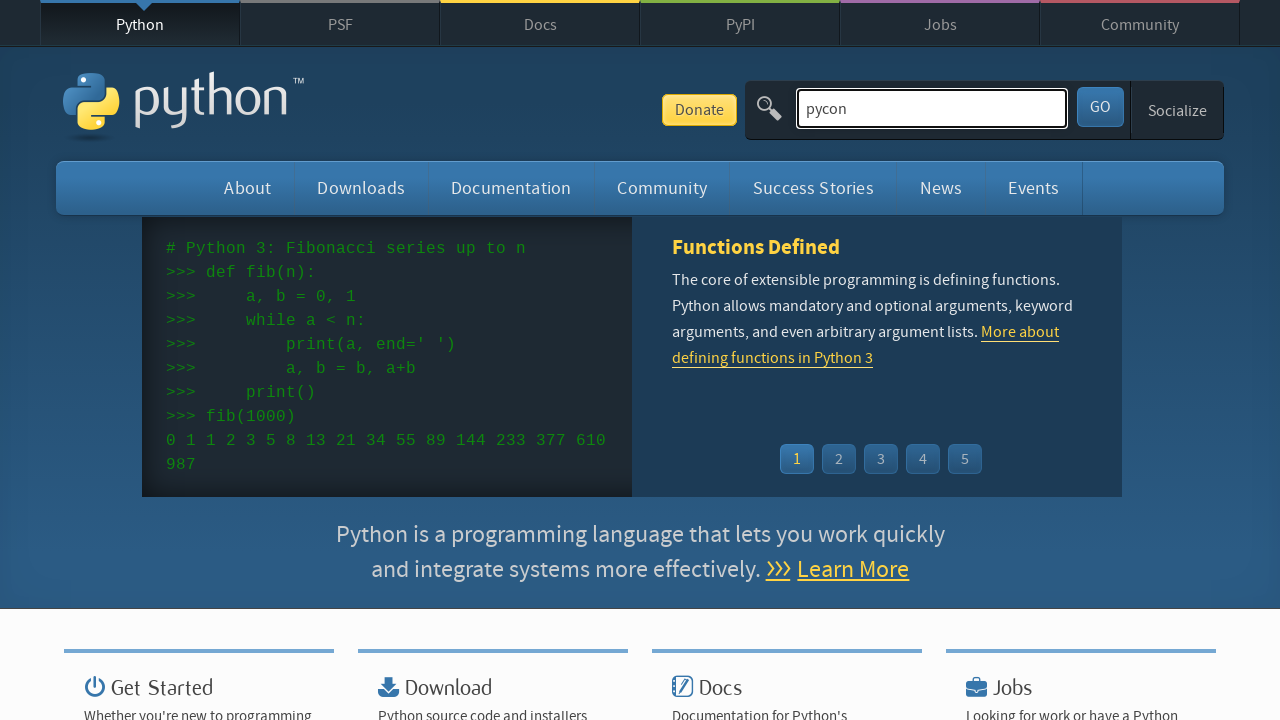

Pressed Enter to submit search on input[name='q']
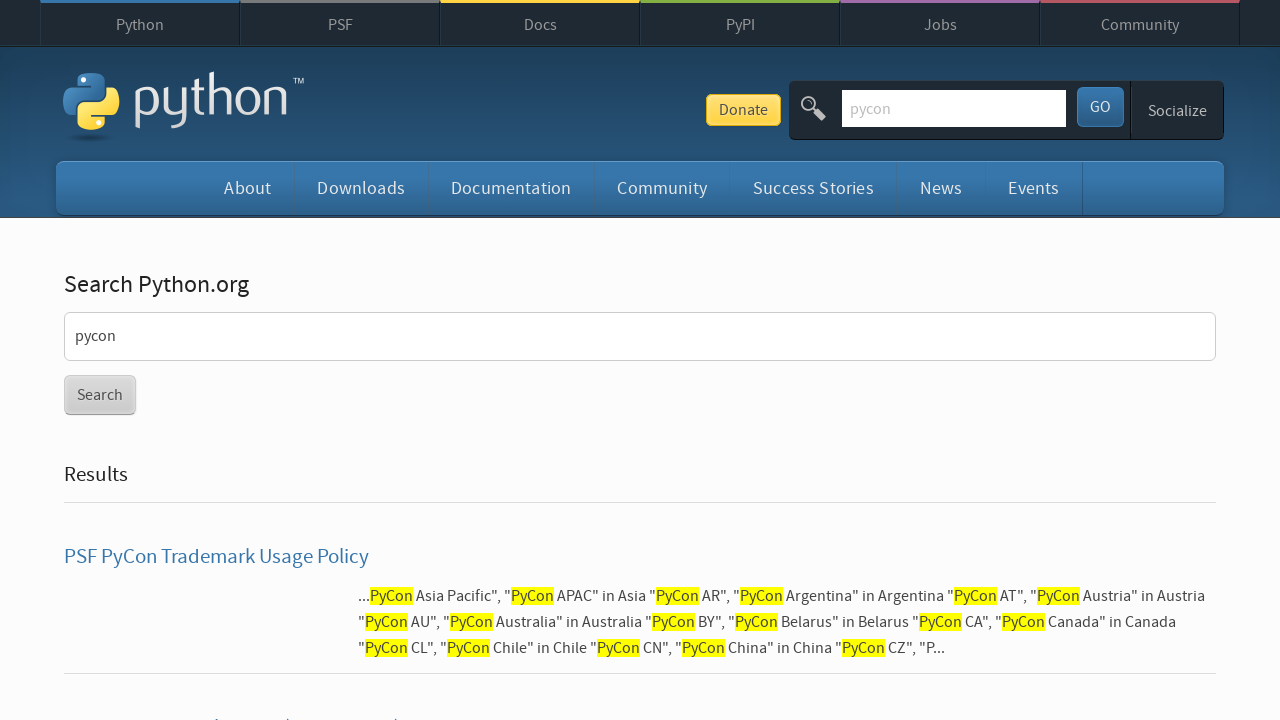

Search results page loaded
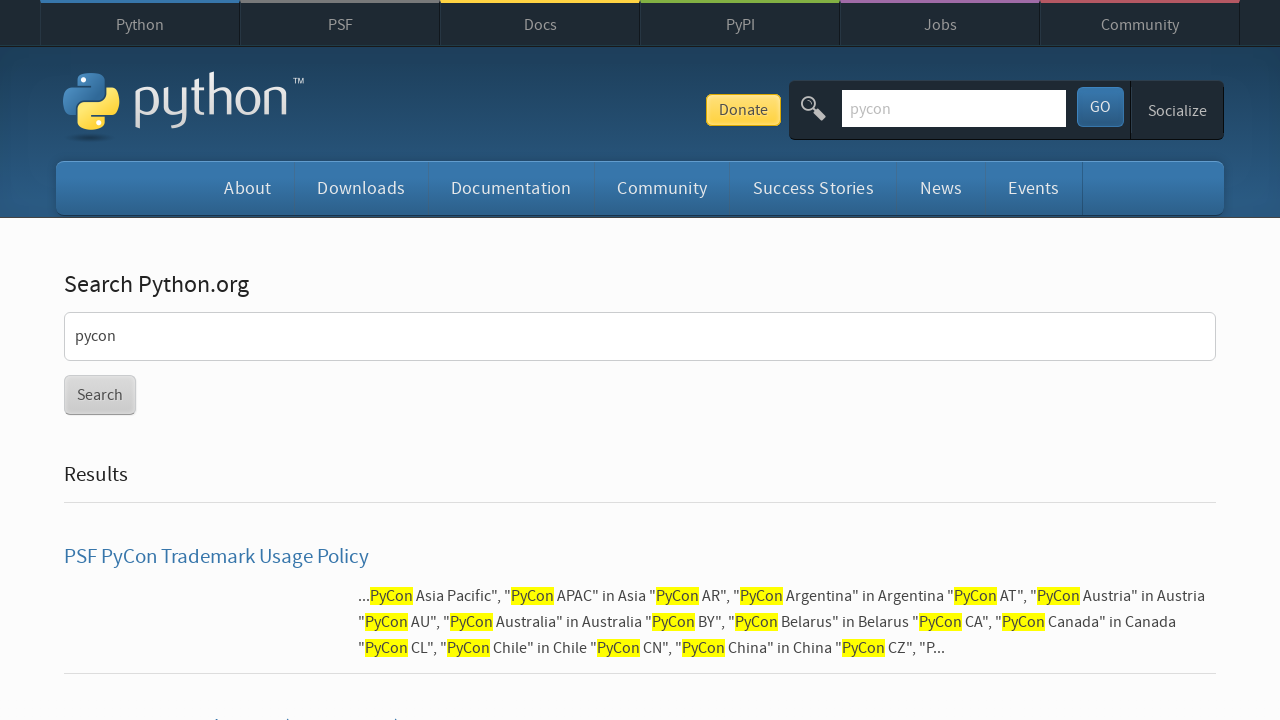

Verified that search results were returned (no 'No results found.' message)
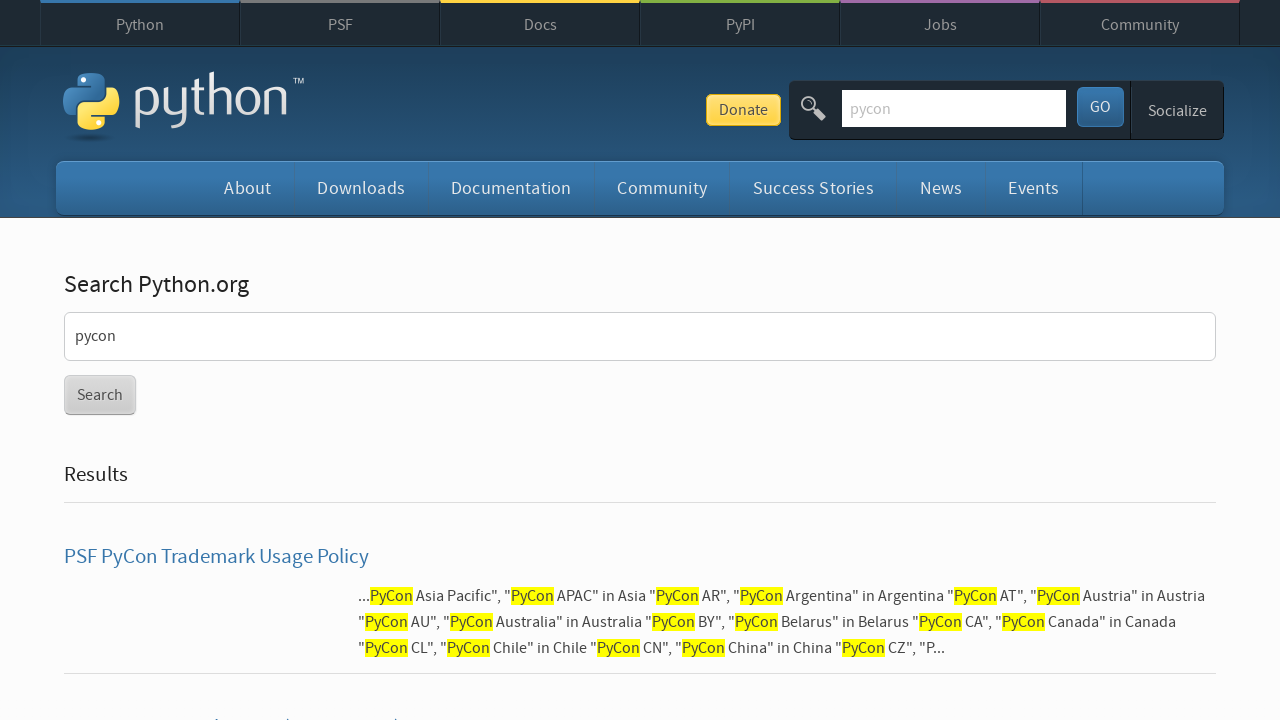

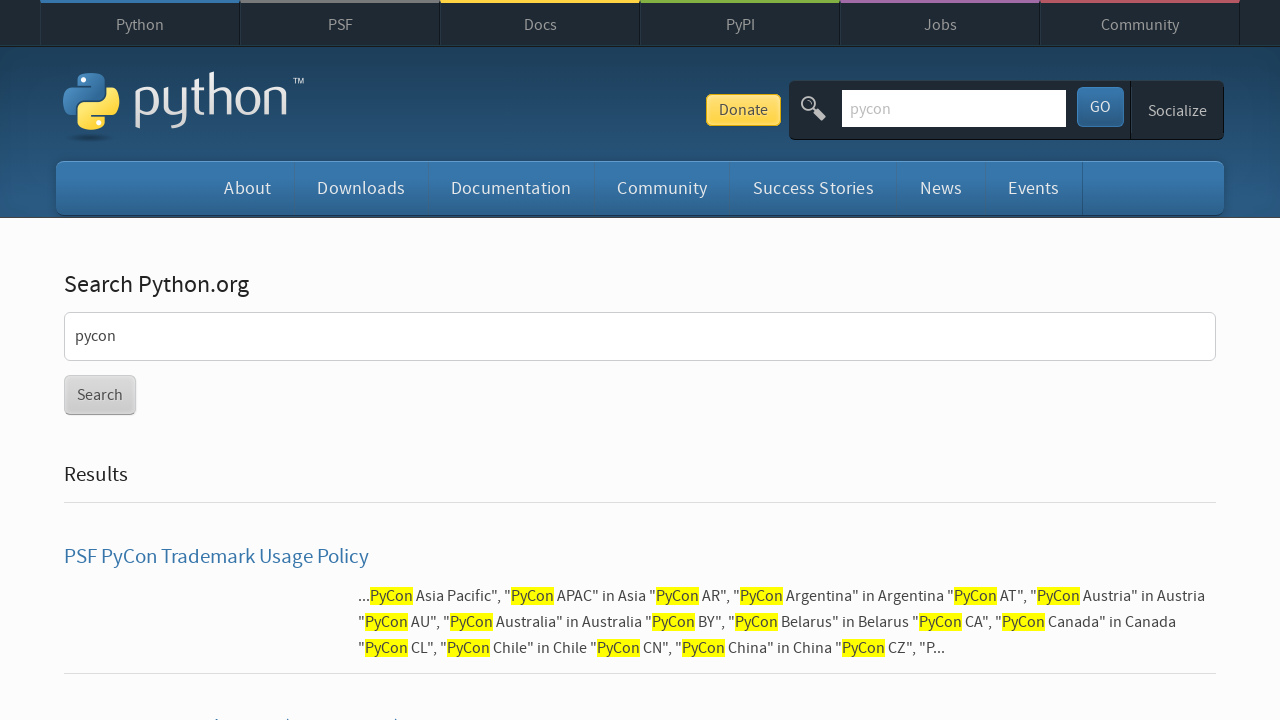